Tests handling of new browser tabs and windows, switching between them and interacting with elements

Starting URL: https://www.hyrtutorials.com/p/window-handles-practice.html

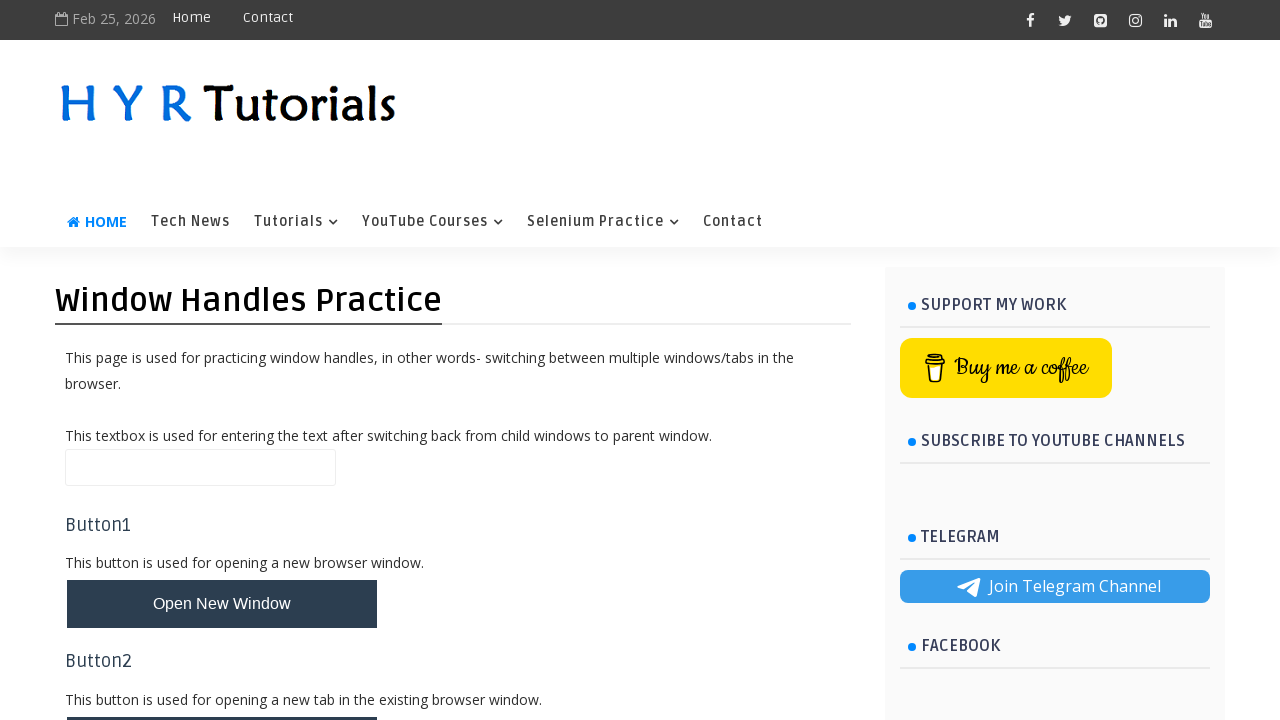

Stored reference to current page
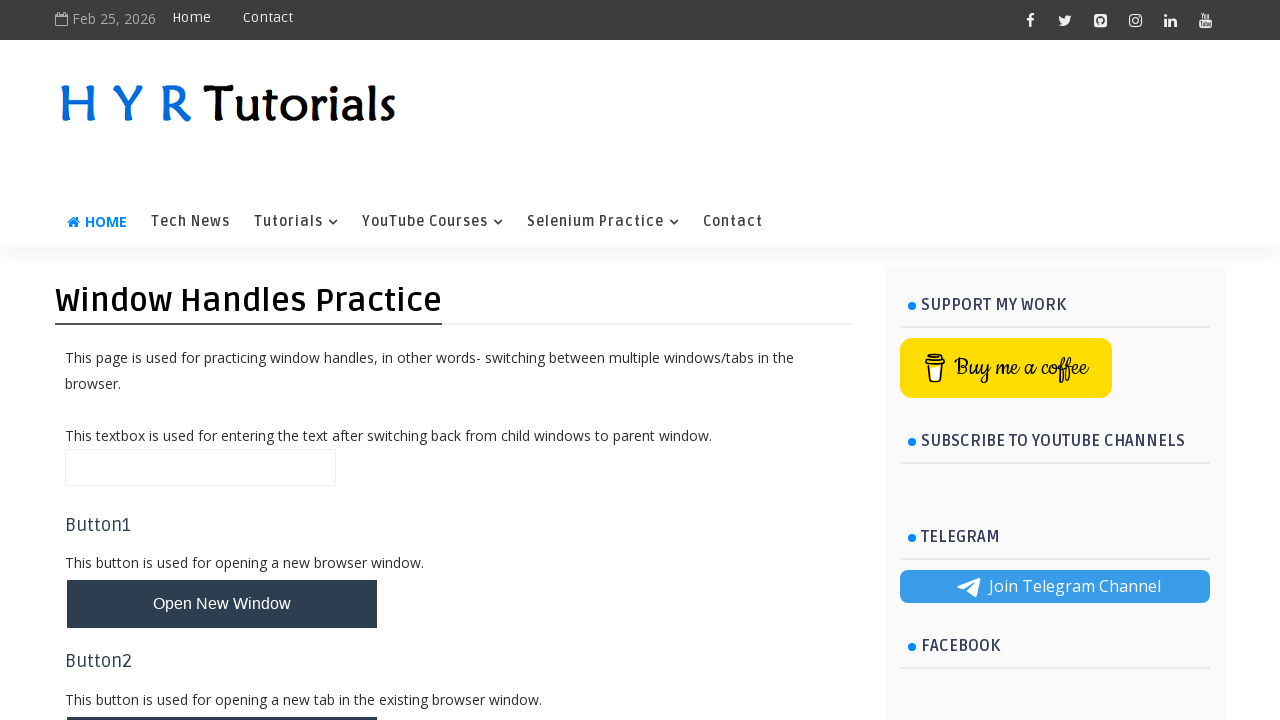

Clicked new tab button and waited for popup at (222, 696) on #newTabBtn
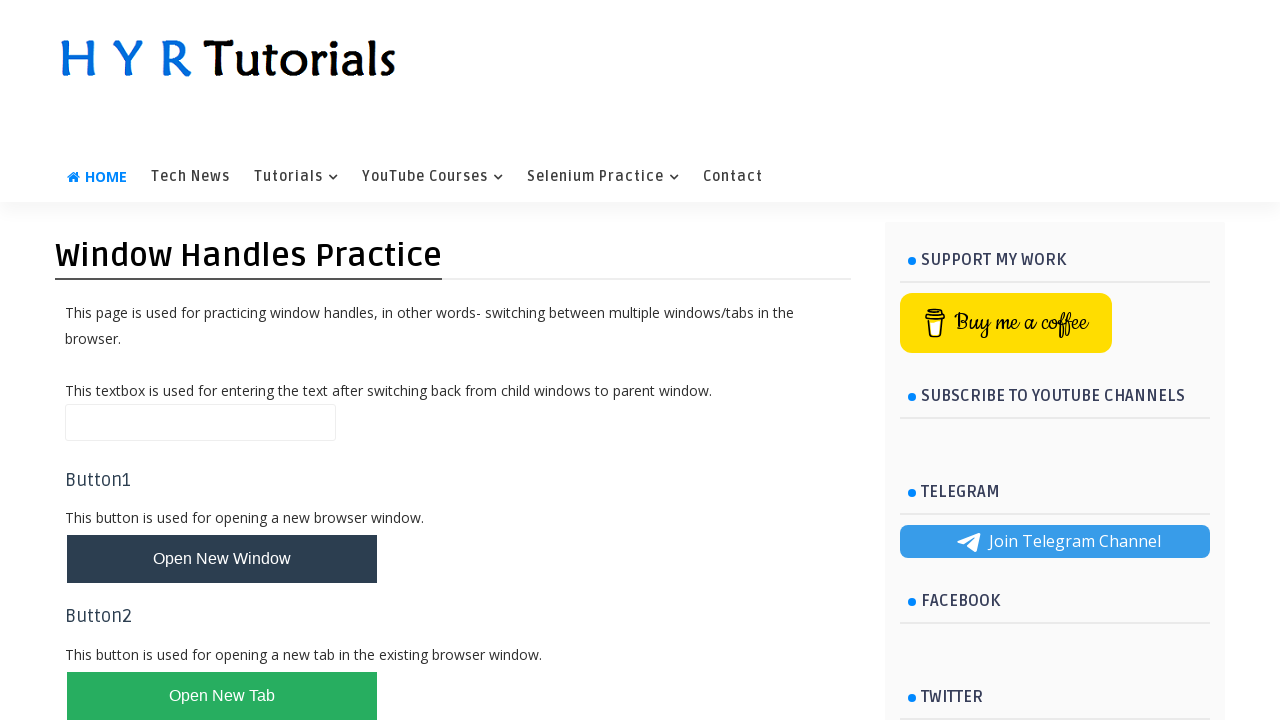

Retrieved new popup page object
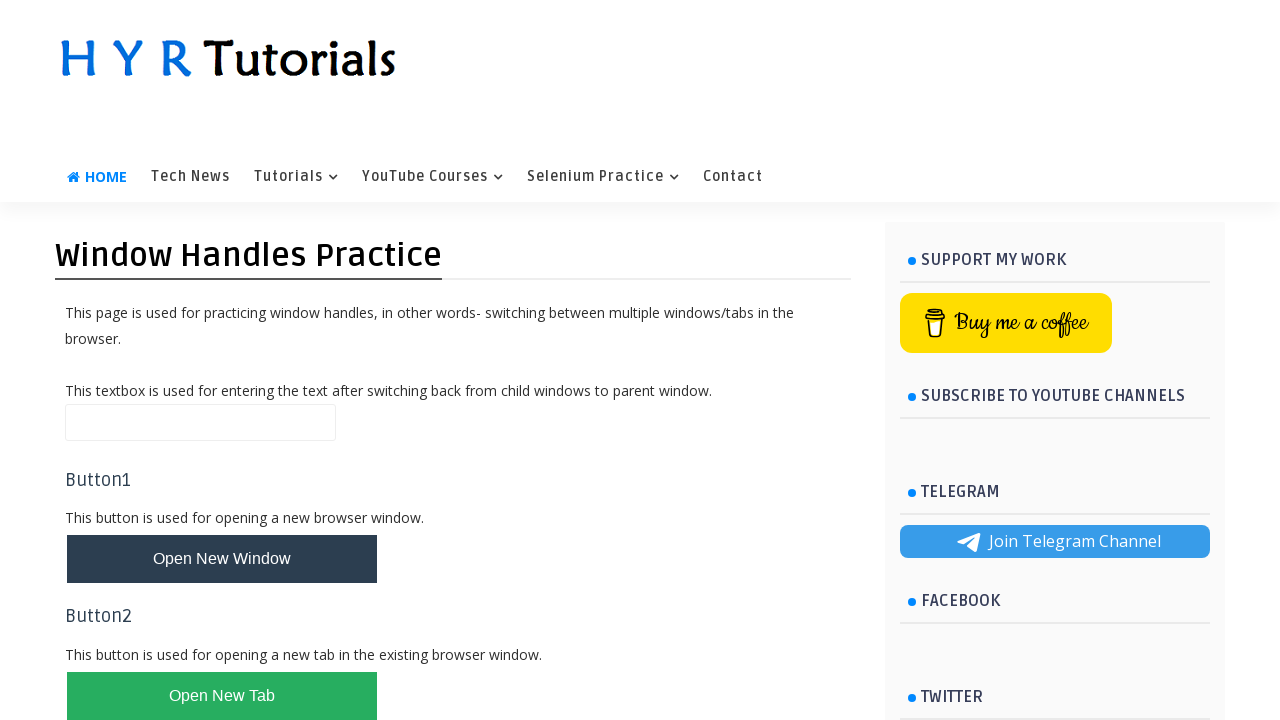

Clicked alert box in new tab at (114, 494) on #alertBox
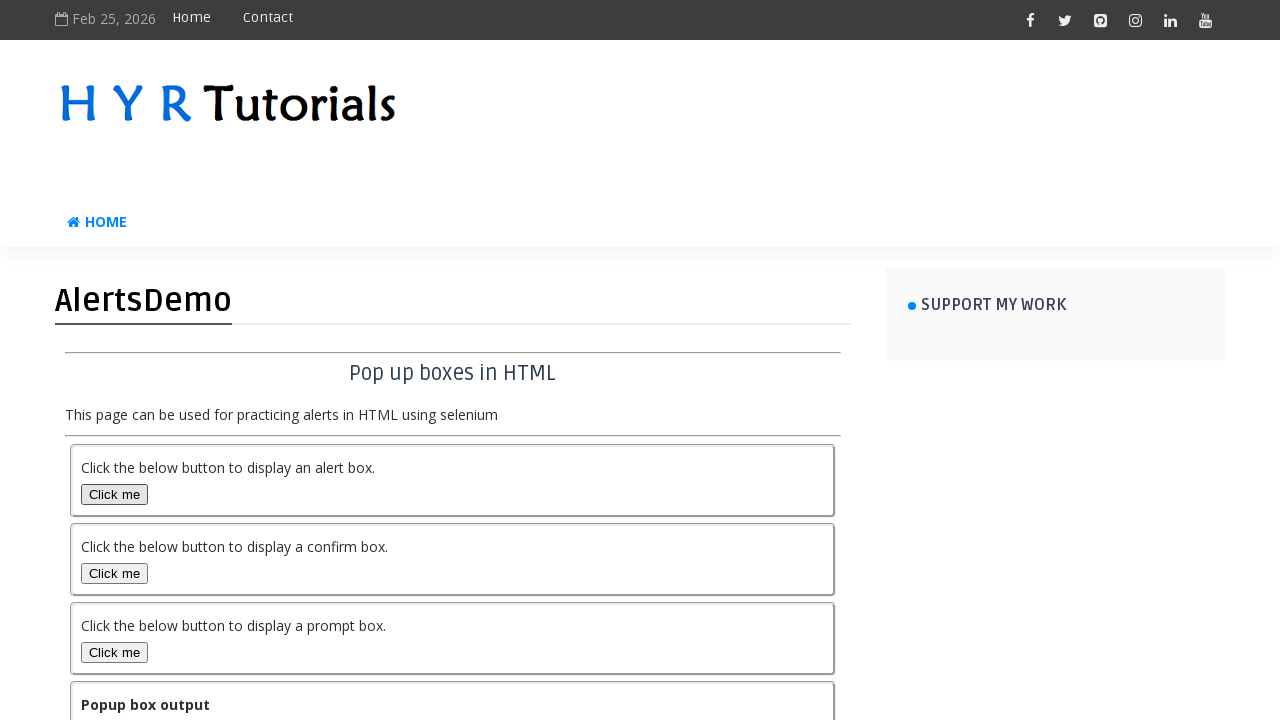

Set up dialog handler to accept alerts
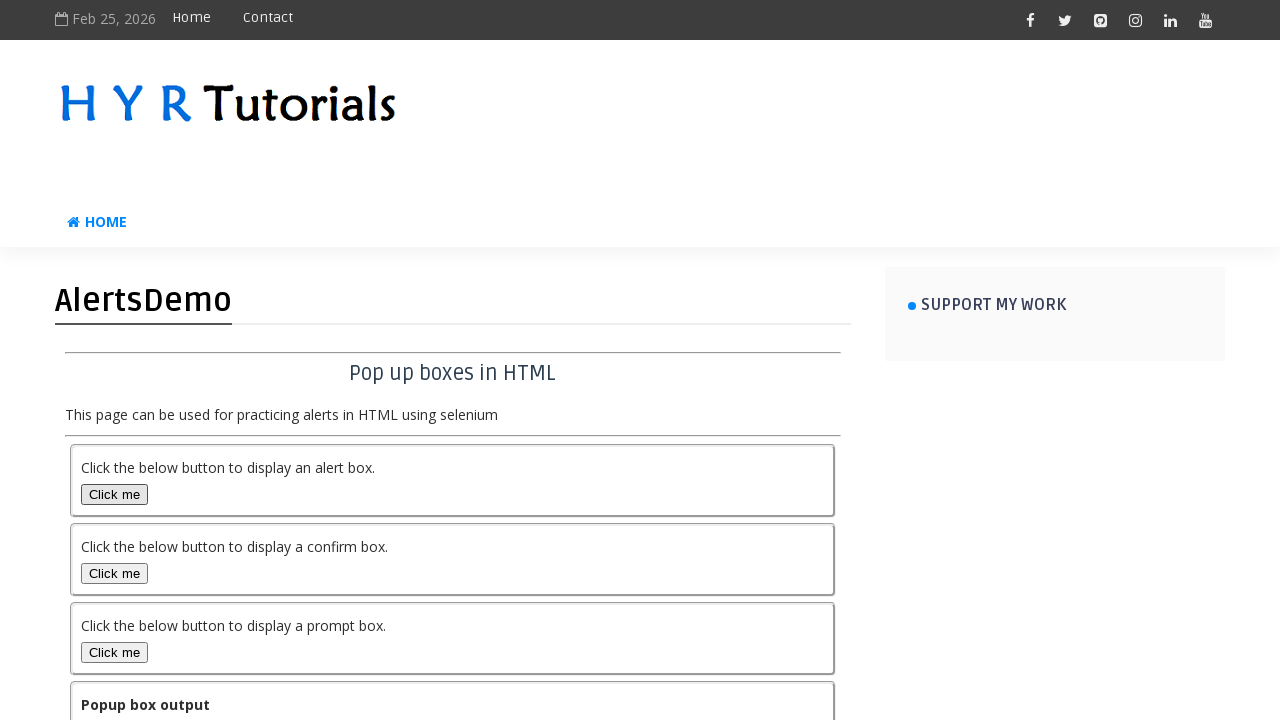

Closed new tab
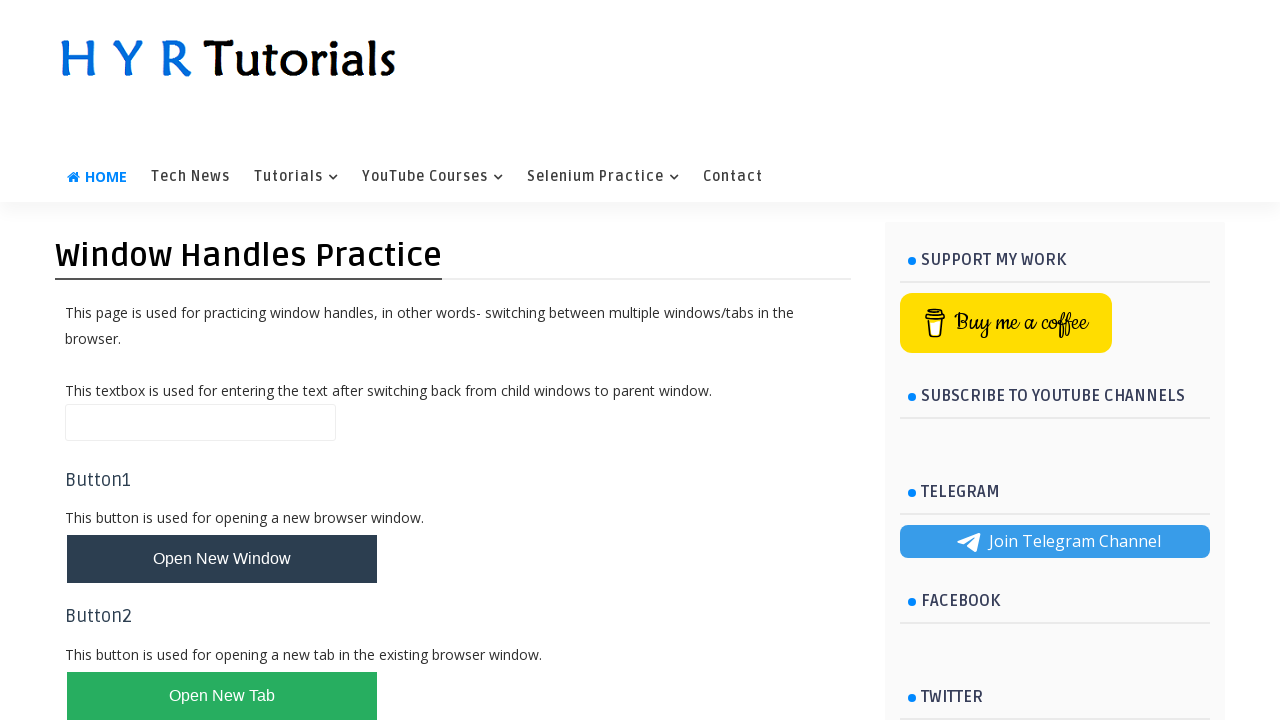

Filled name field with 'TestName' in original page on #name
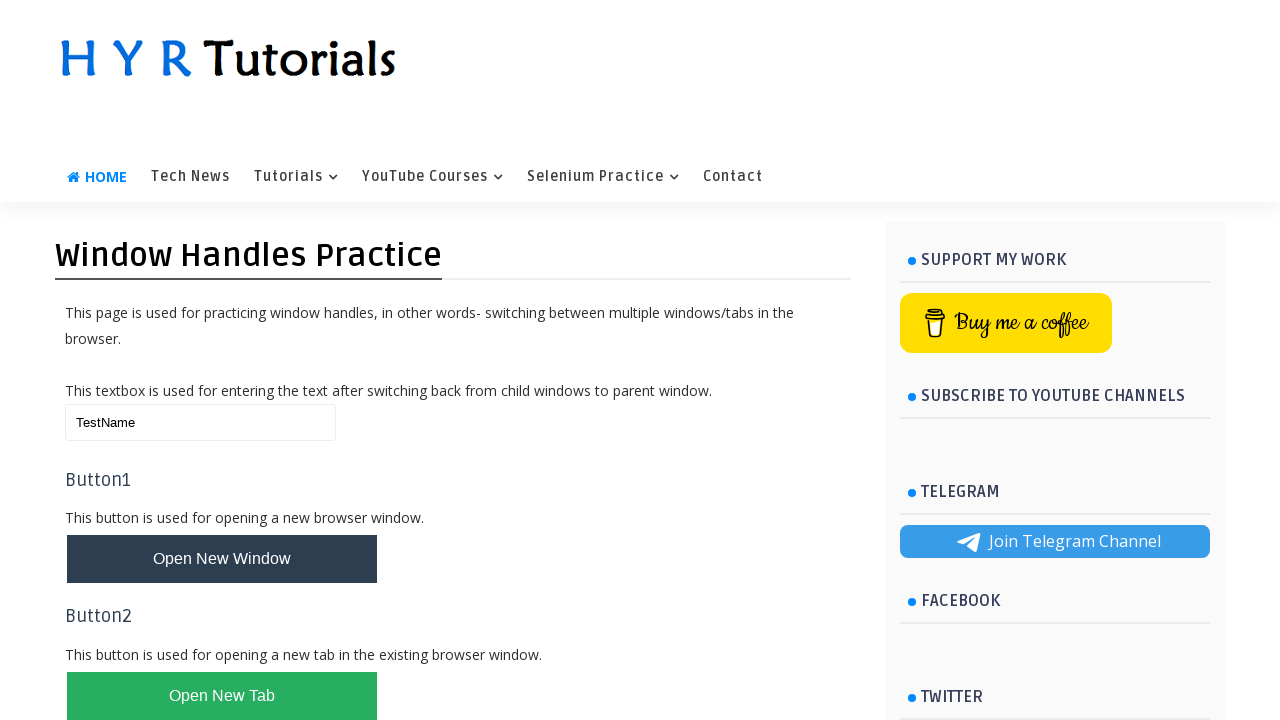

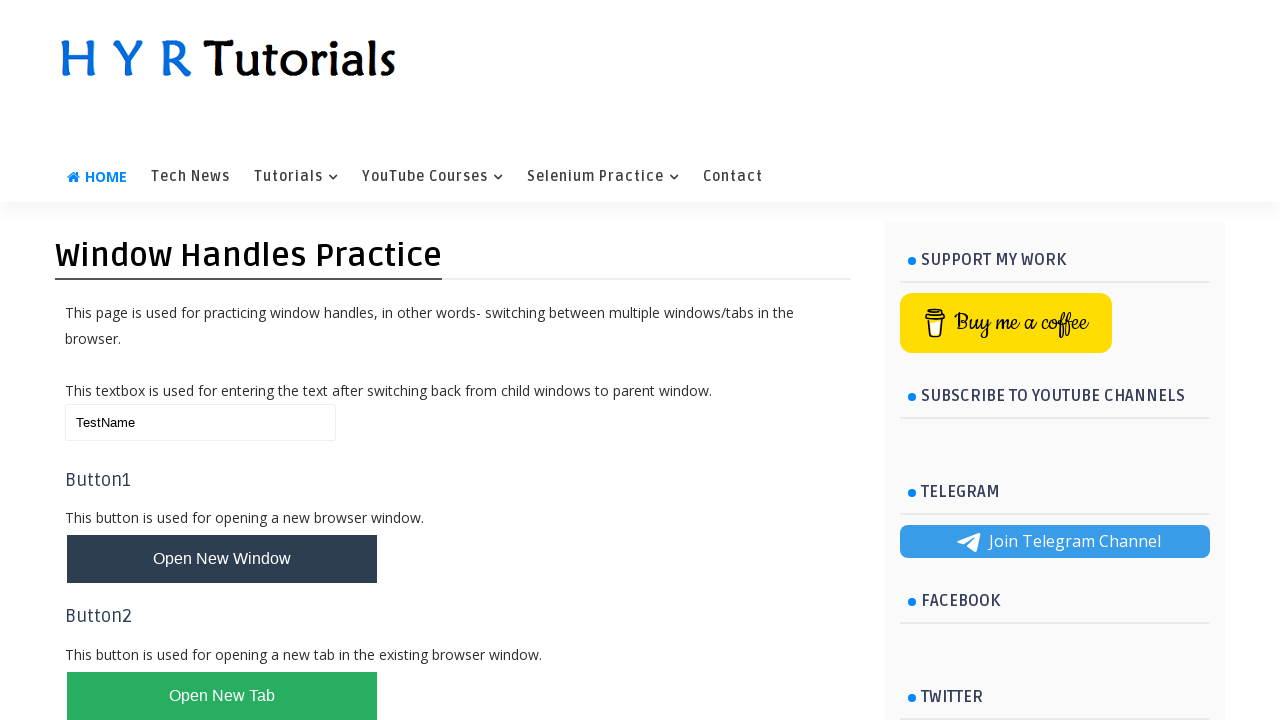